Tests handling a modal popup by waiting for it to appear and clicking the close button in the modal footer

Starting URL: http://the-internet.herokuapp.com/entry_ad

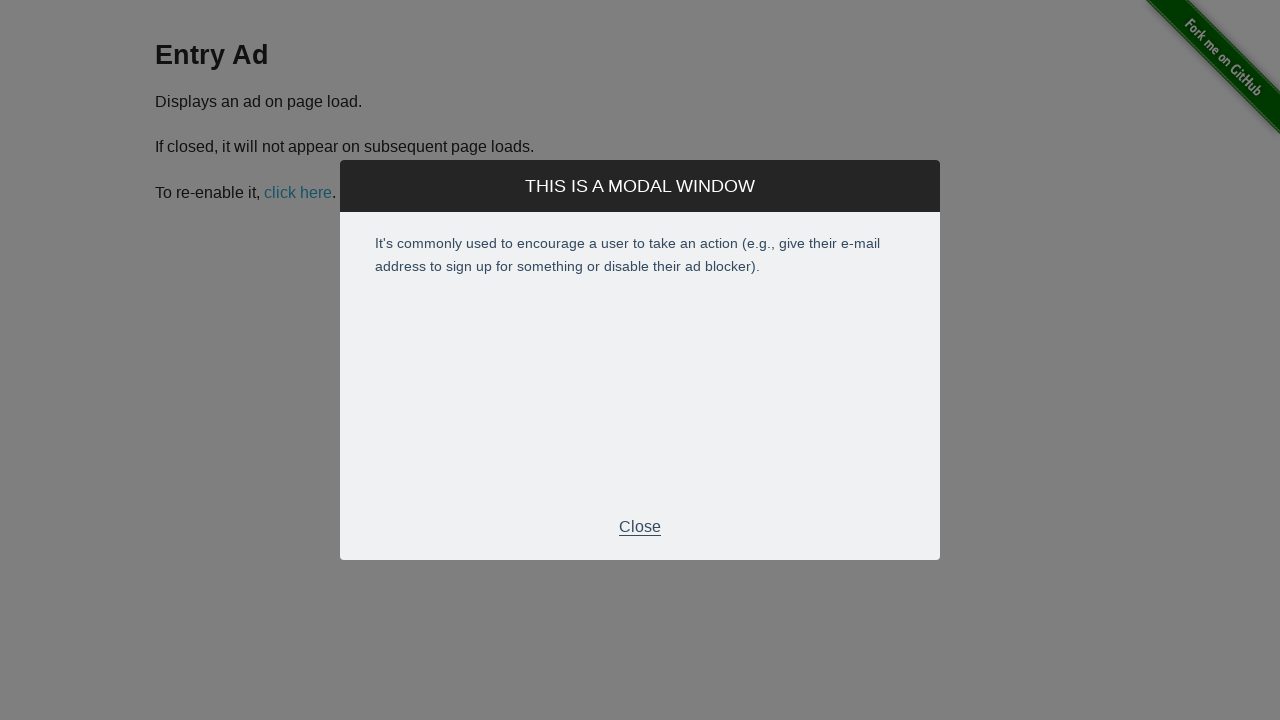

Modal footer appeared on the page
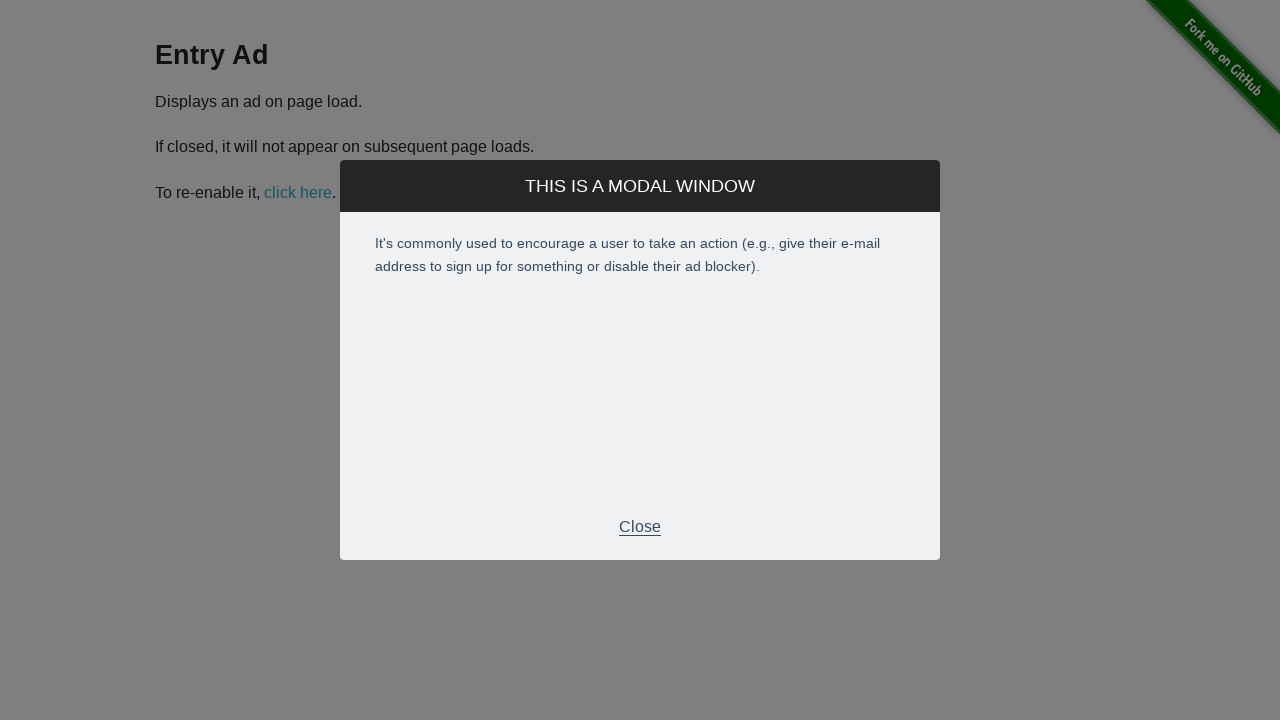

Clicked close button in modal footer at (640, 527) on xpath=//div[@class='modal-footer']/p
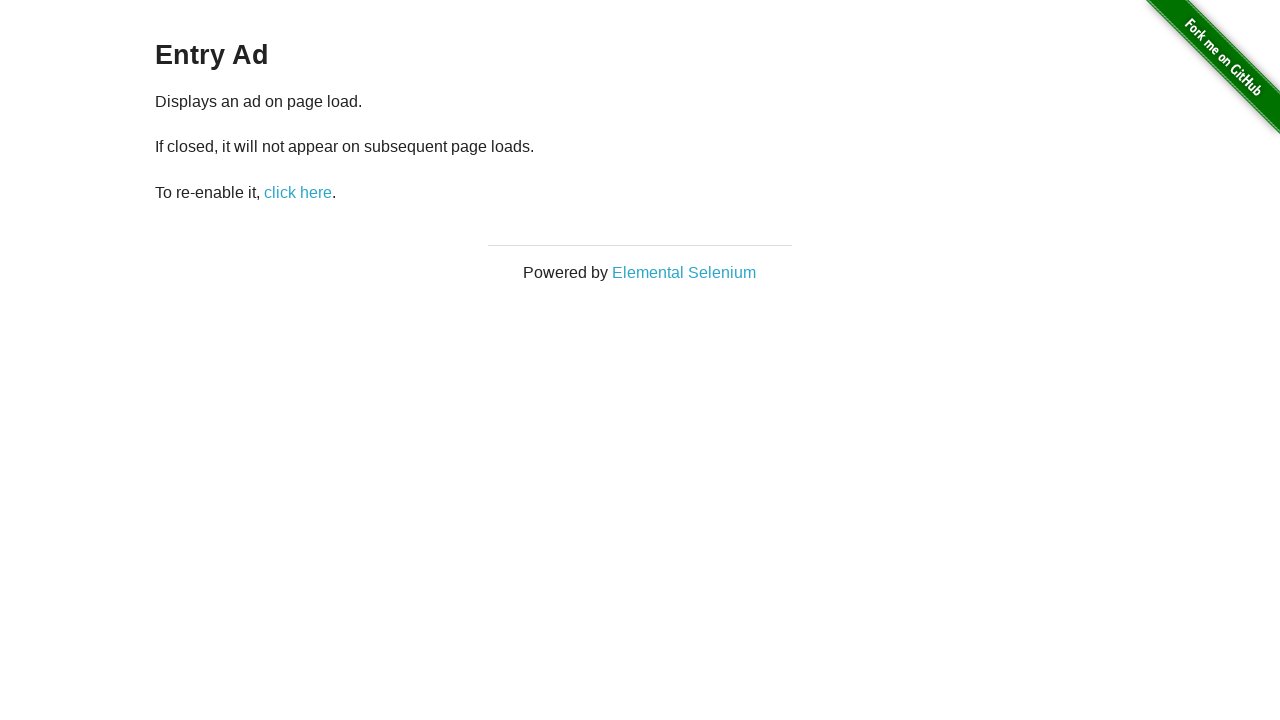

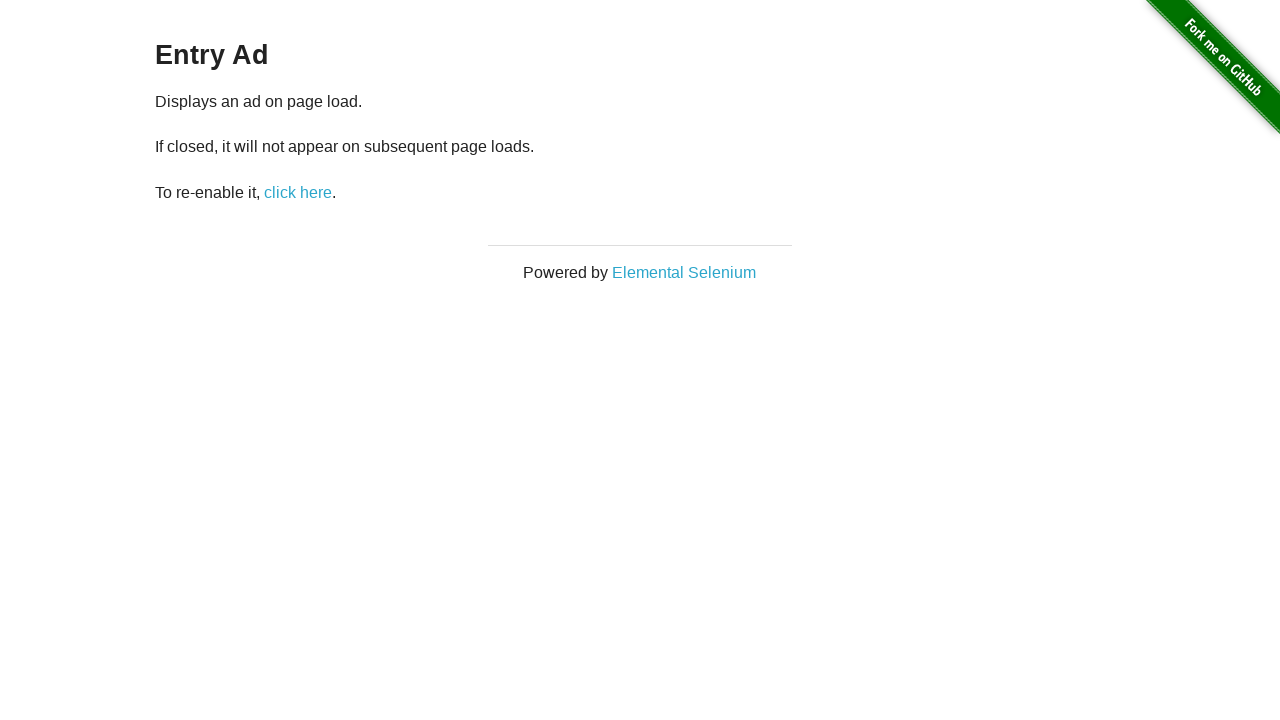